Tests browser tab handling by opening new tabs and switching between them

Starting URL: https://demoqa.com/browser-windows

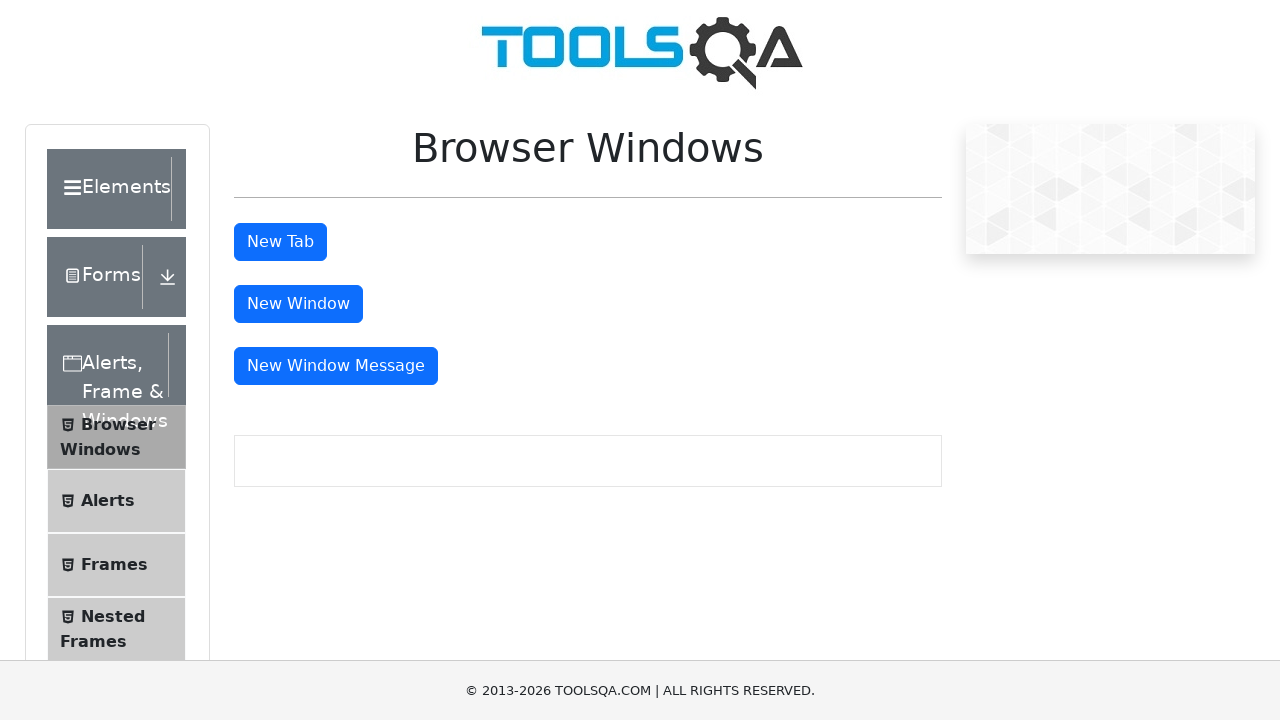

Clicked button to open first new tab at (280, 242) on #tabButton
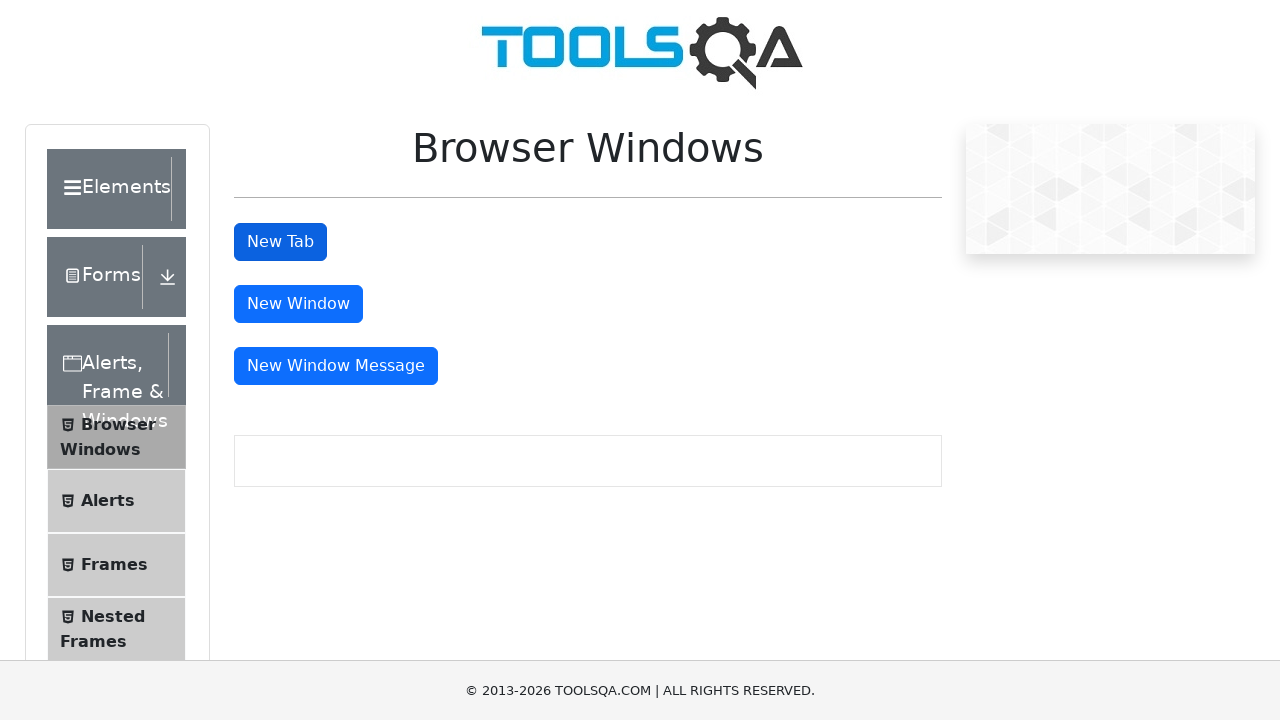

Clicked button to open second new tab at (280, 242) on #tabButton
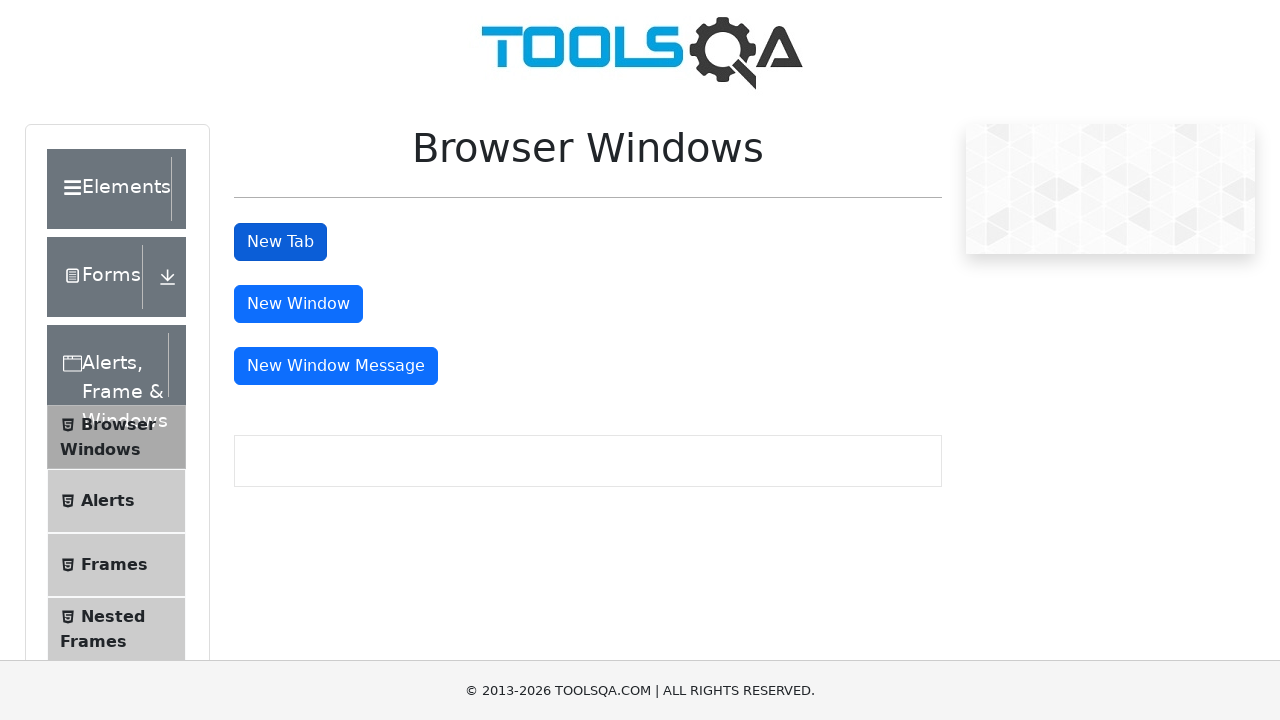

Retrieved all open pages/tabs from context
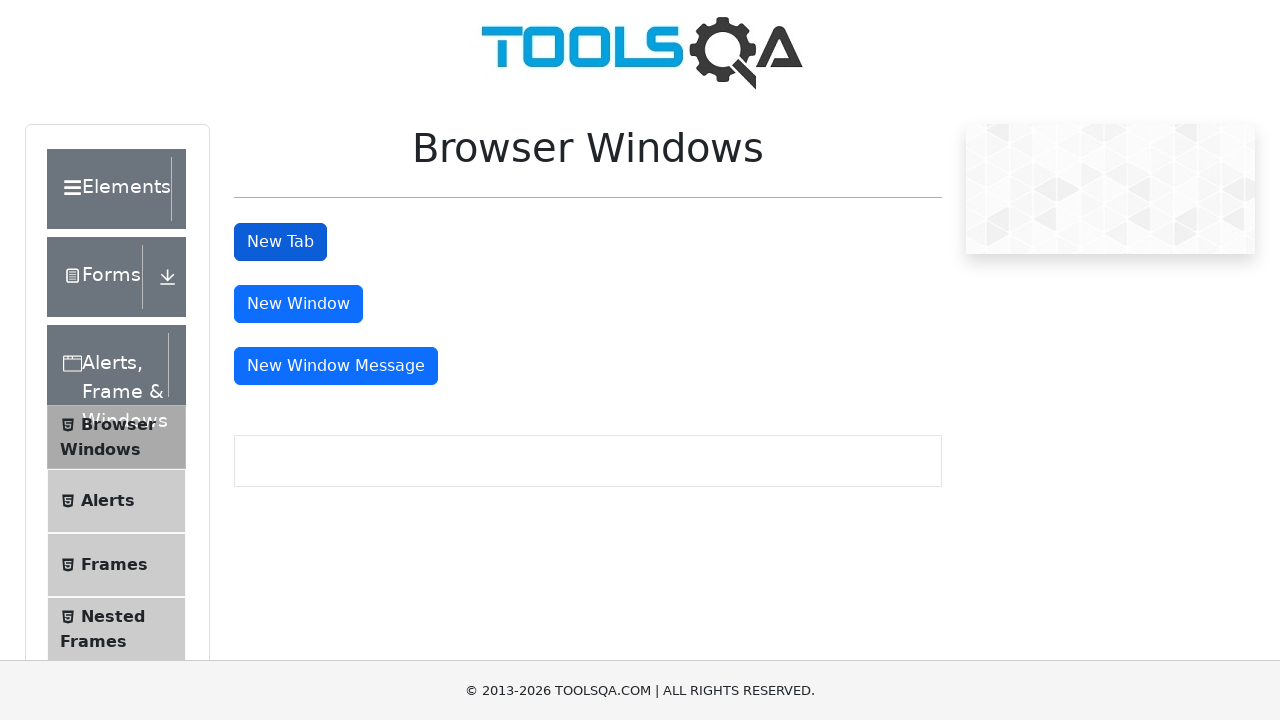

Brought new tab to front and switched context
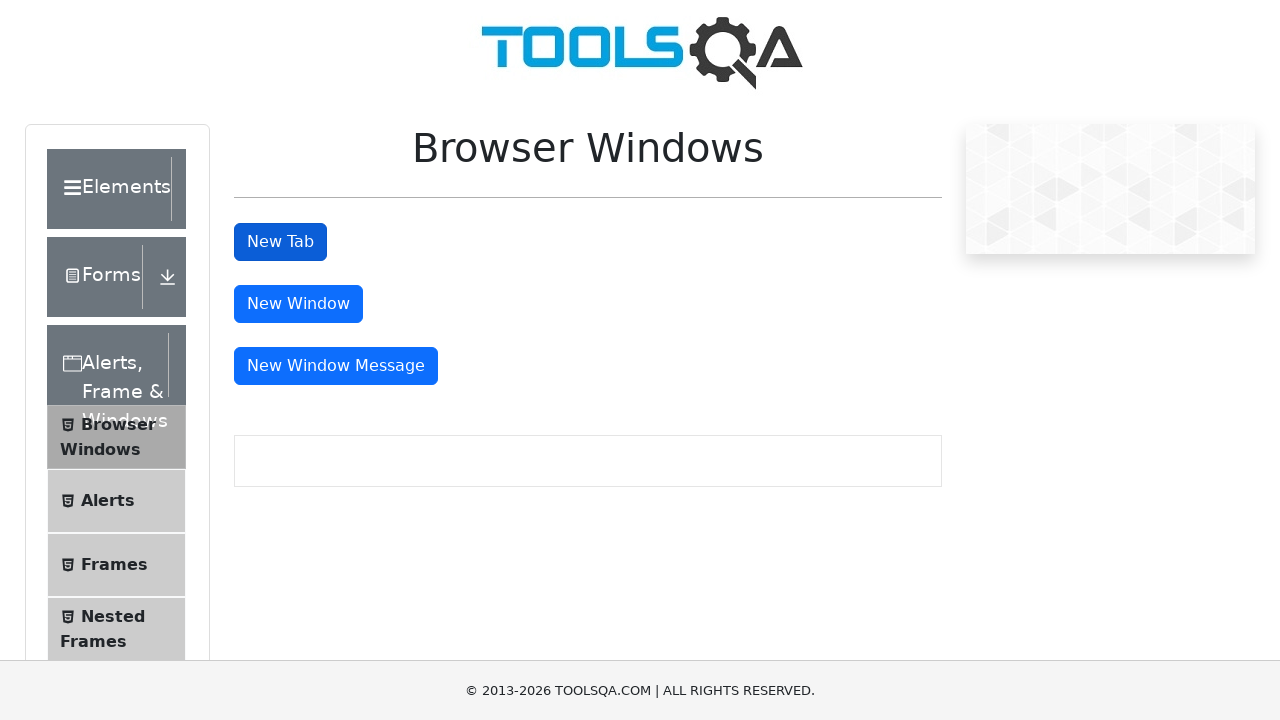

Brought new tab to front and switched context
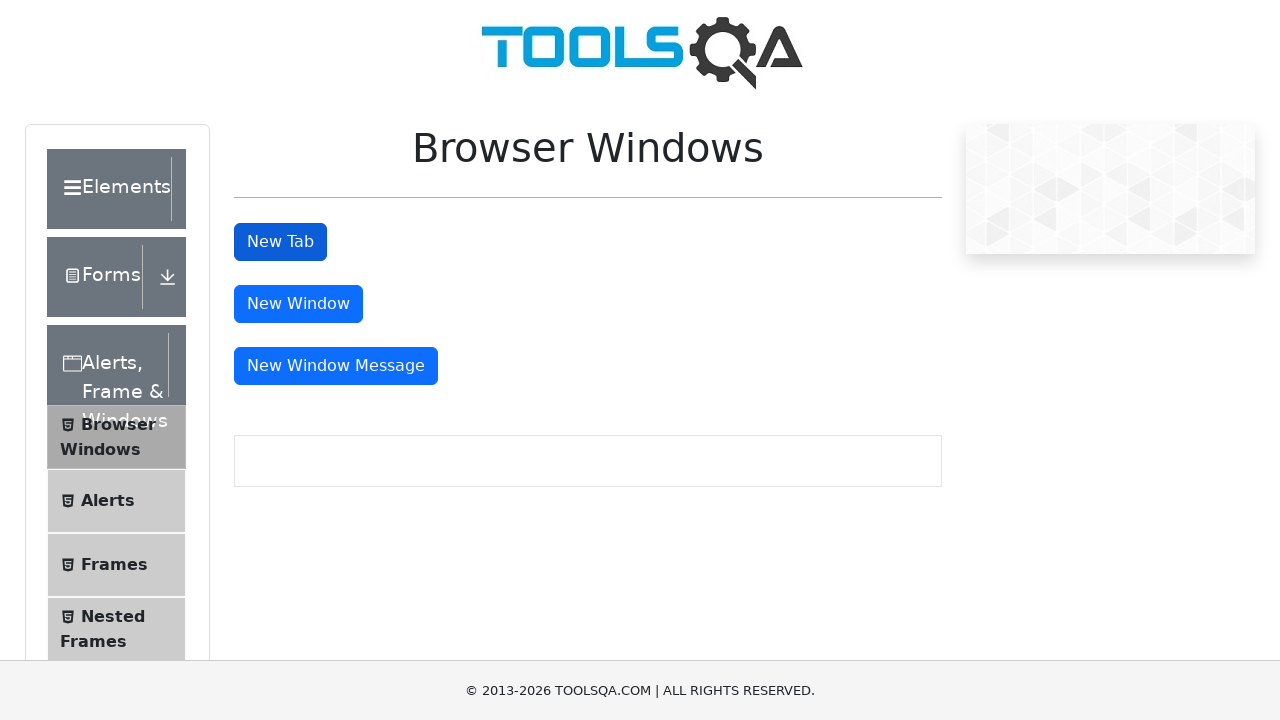

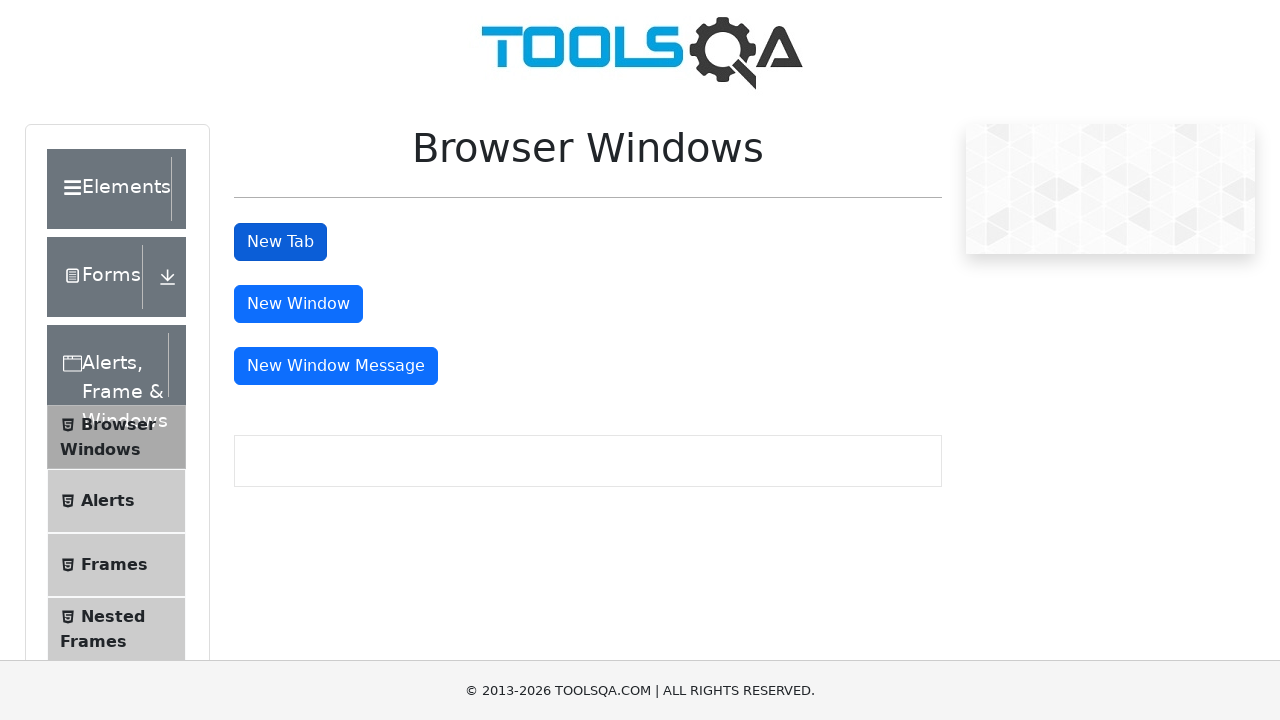